Tests right-click context menu functionality by right-clicking an element and selecting a menu option

Starting URL: http://swisnl.github.io/jQuery-contextMenu/demo.html

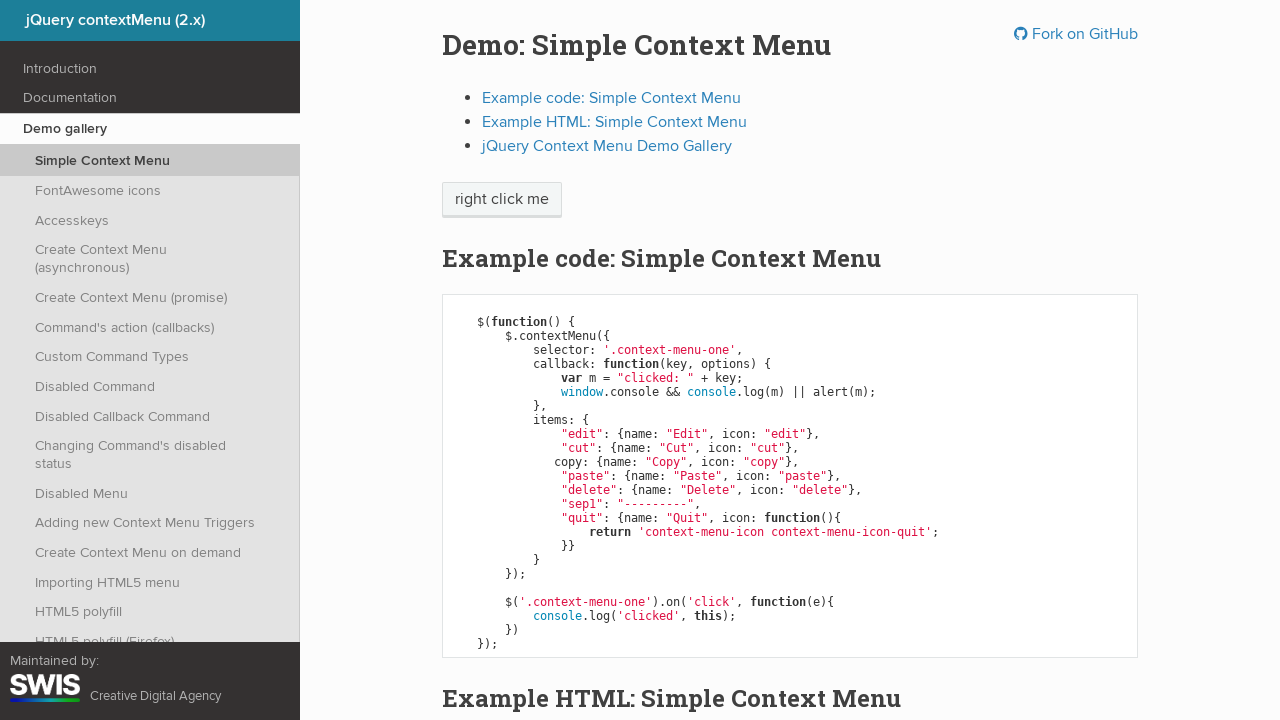

Right-clicked on 'right click me' element to open context menu at (502, 200) on //span[text()='right click me']
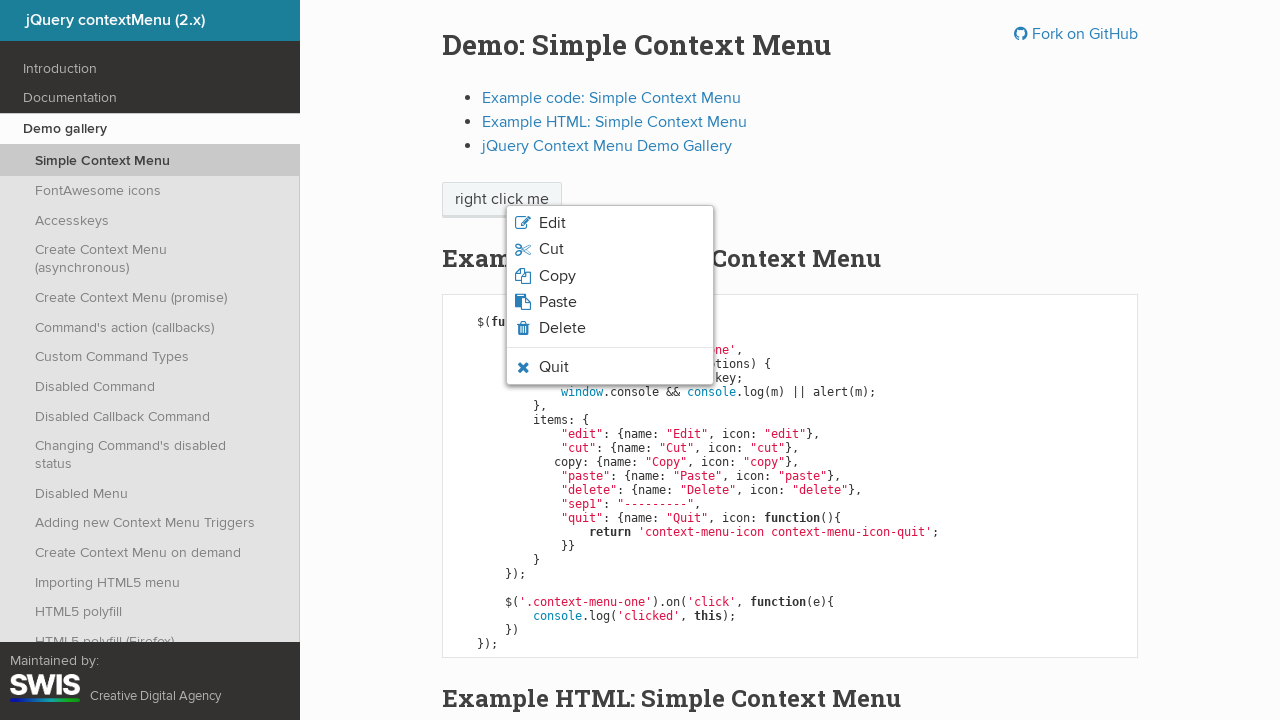

Hovered over 'Quit' option in context menu at (554, 367) on xpath=//span[text()='Quit']
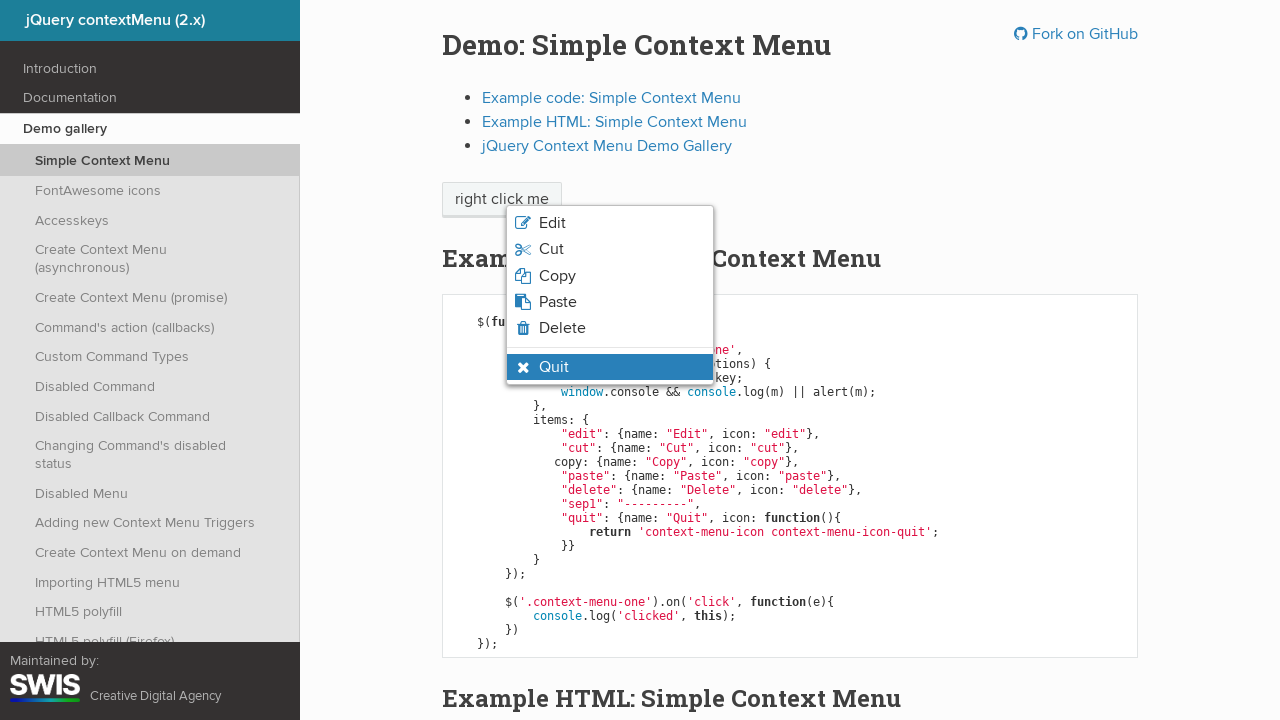

Verified 'Quit' menu item is visible and highlighted
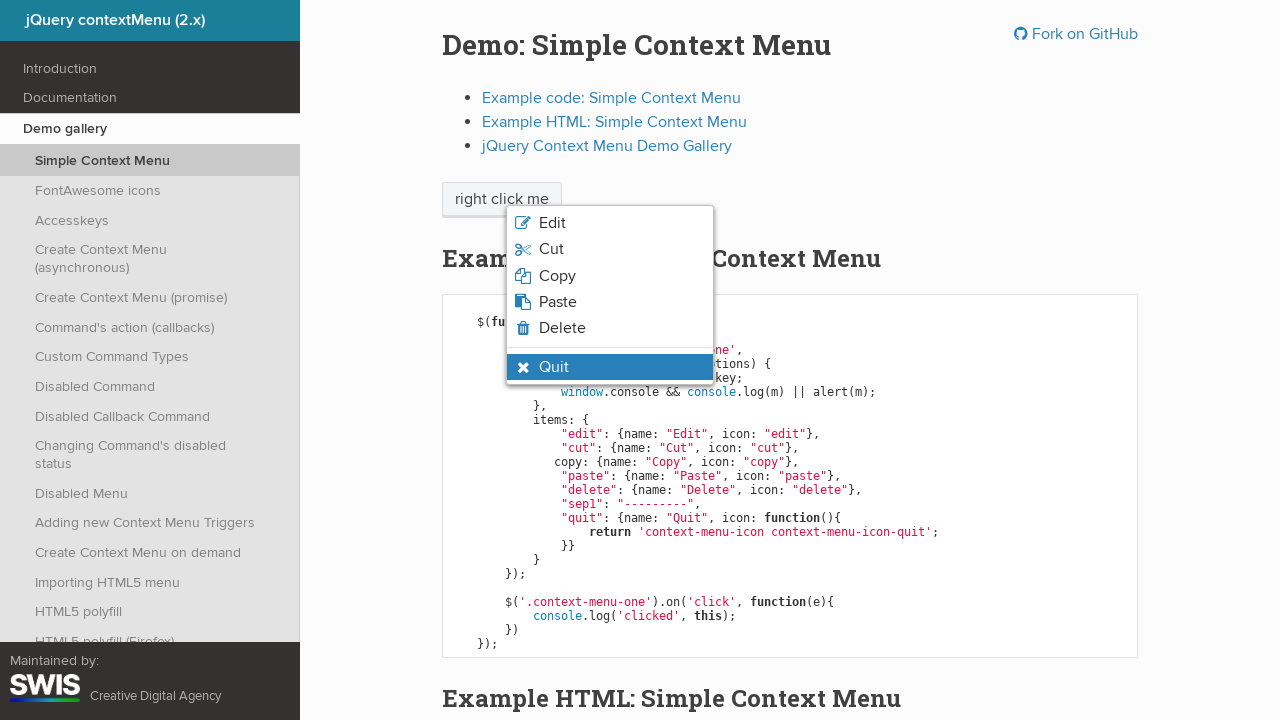

Clicked on 'Quit' menu option at (554, 367) on xpath=//span[text()='Quit']
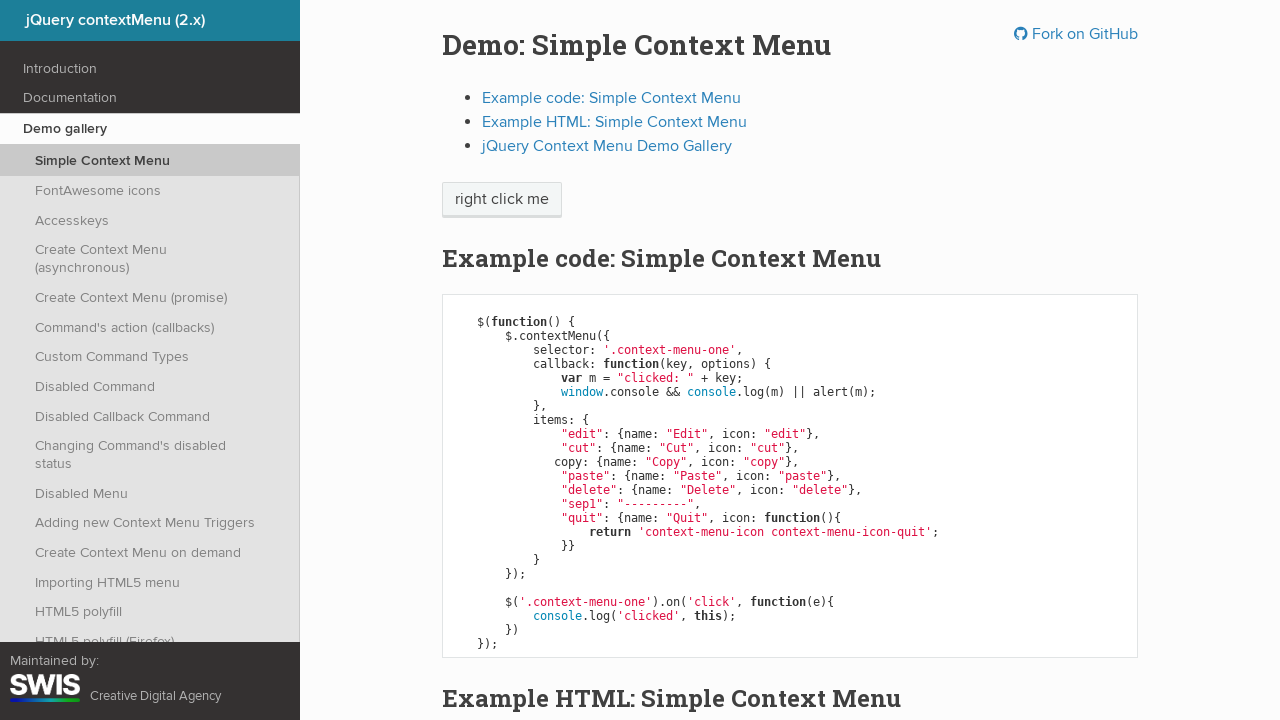

Set up dialog handler to accept alert
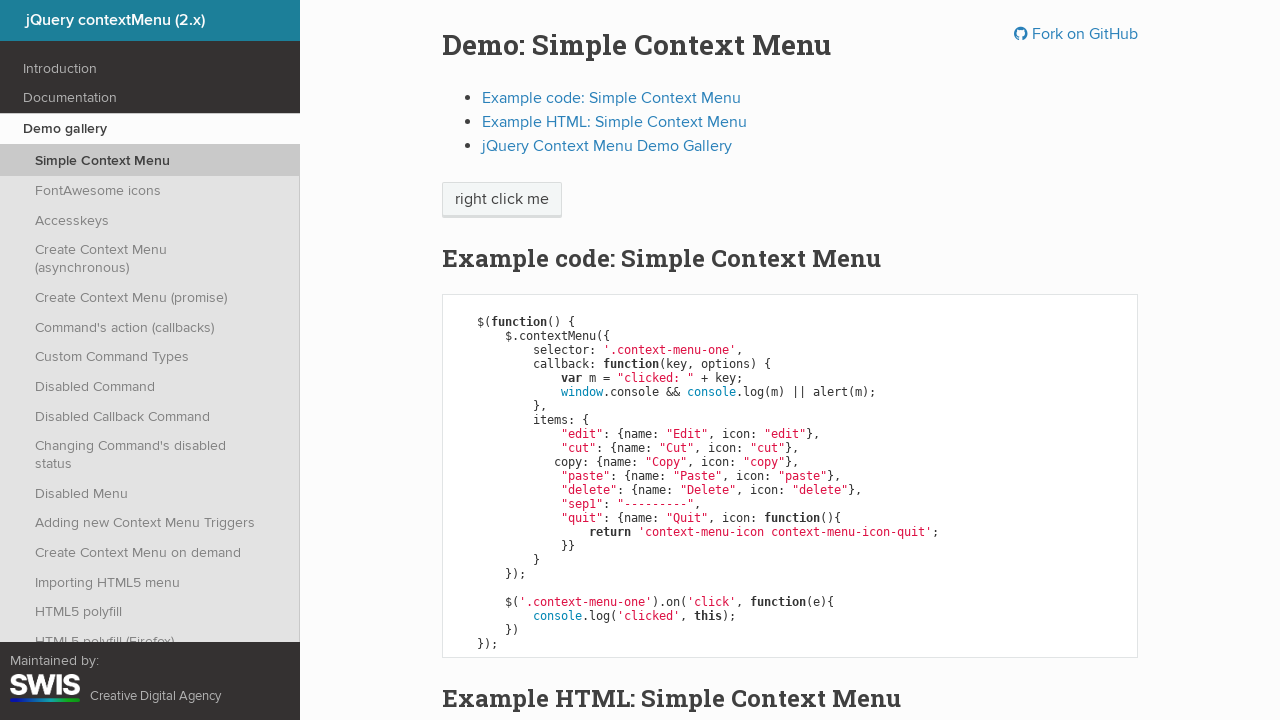

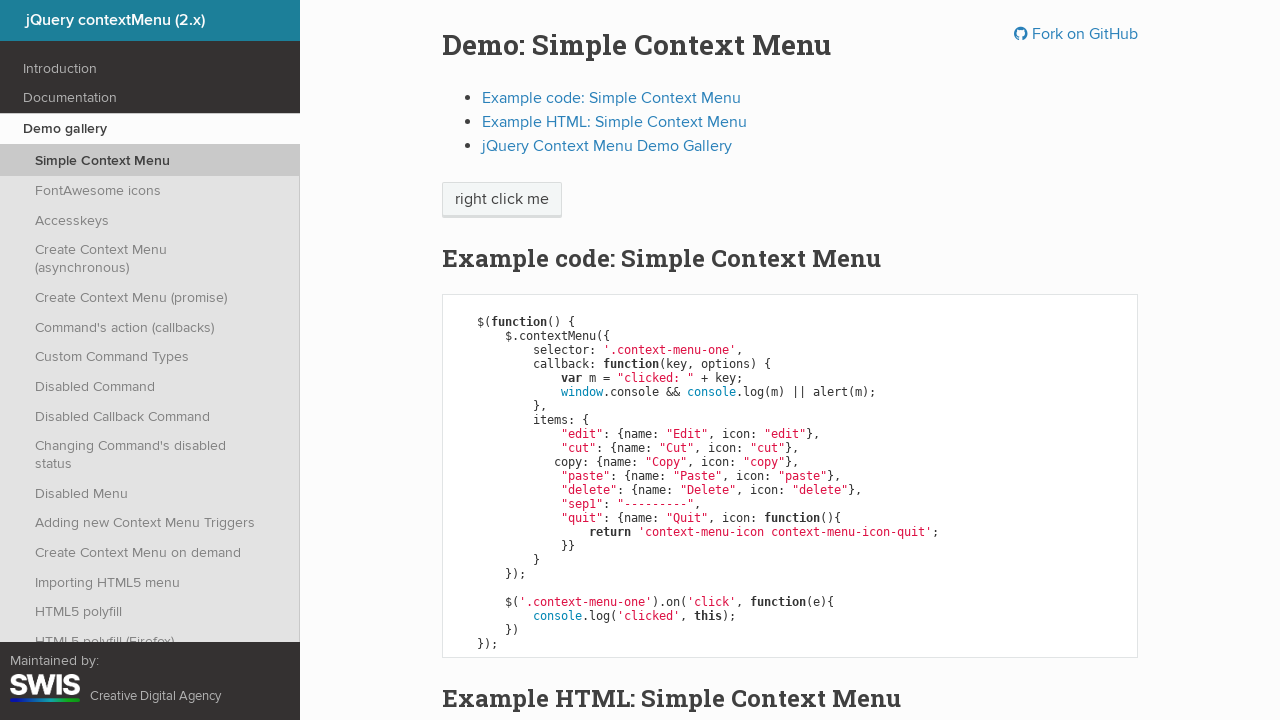